Tests selecting a dropdown option by index and verifies the selection

Starting URL: https://bstackdemo.com/

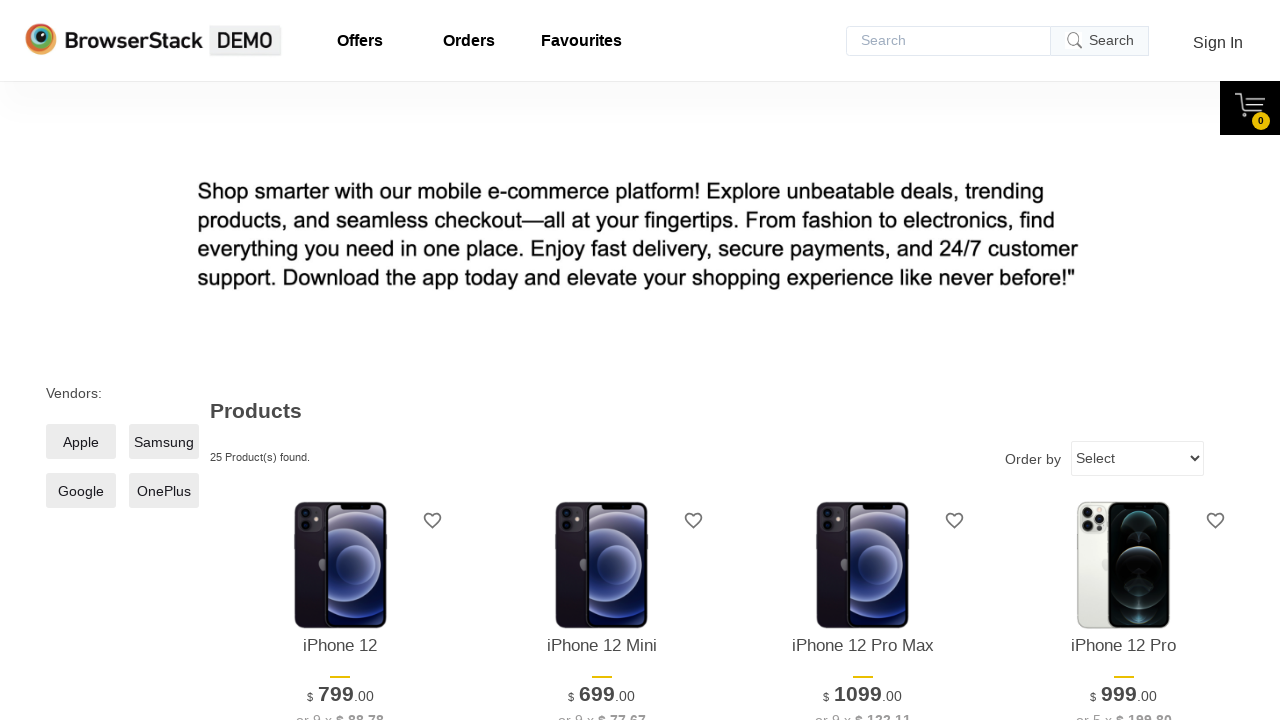

Waited for select dropdown to load
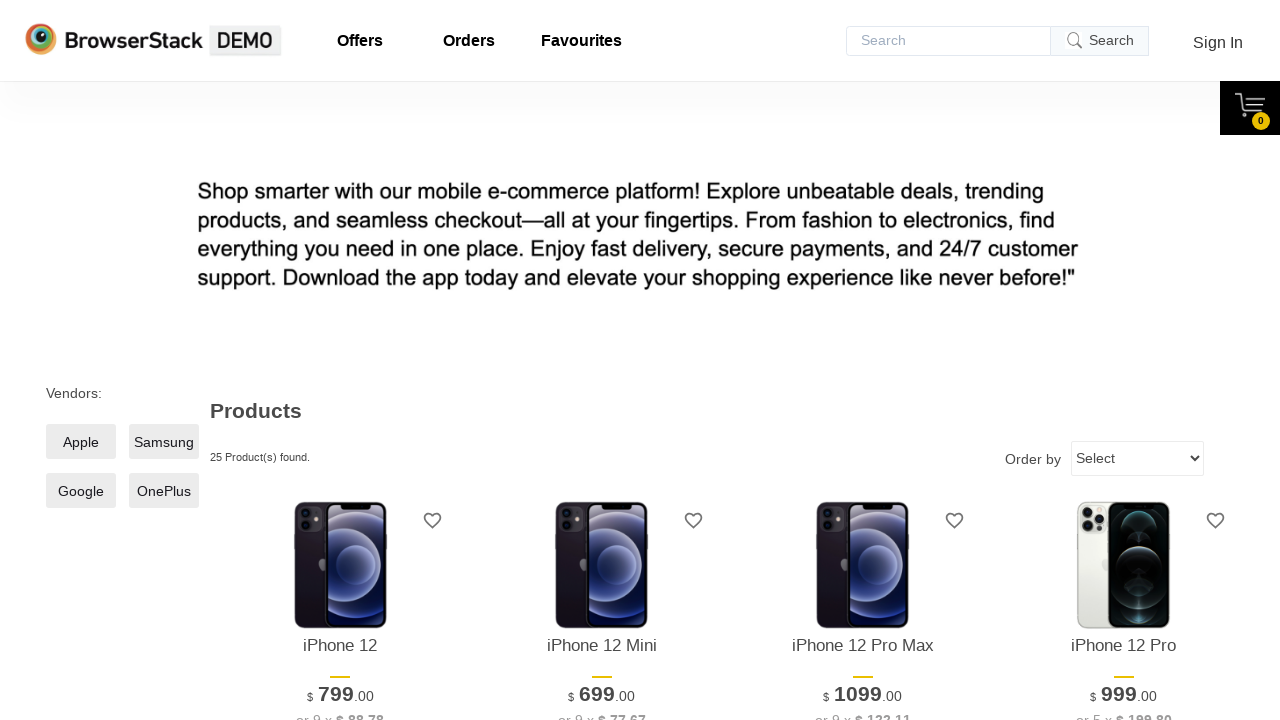

Selected dropdown option at index 2 on select
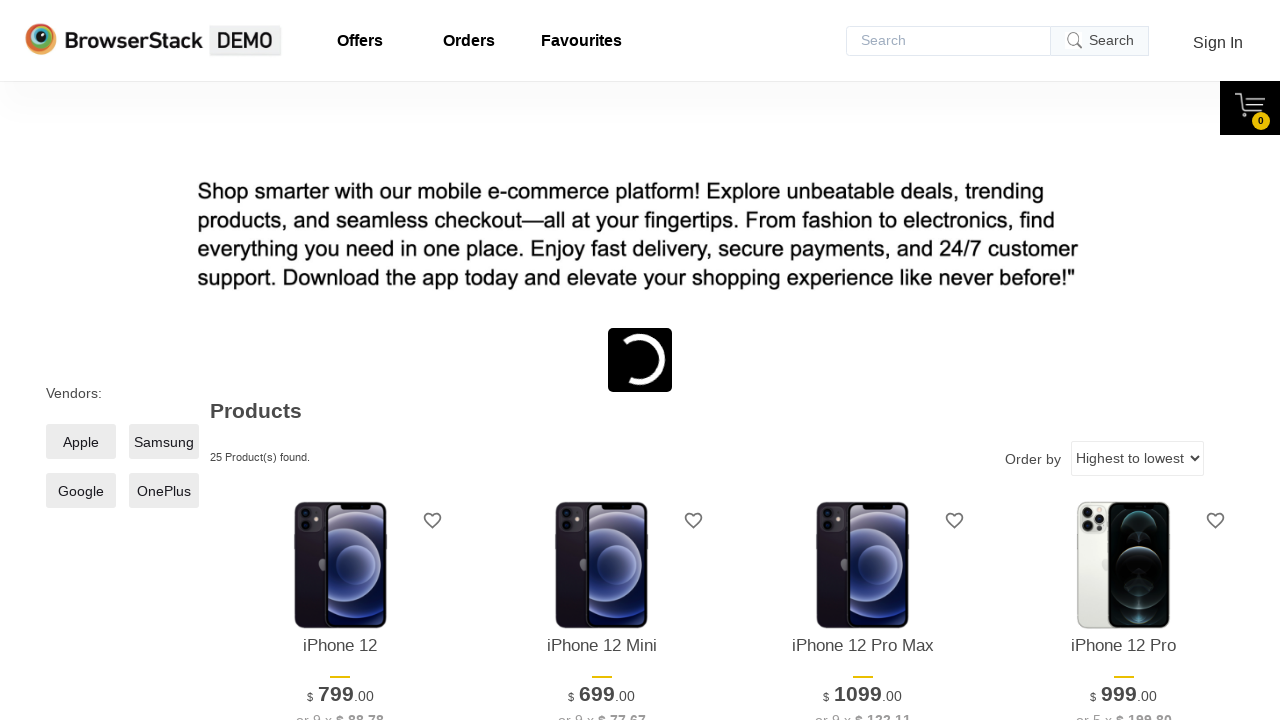

Waited for UI to update after selection
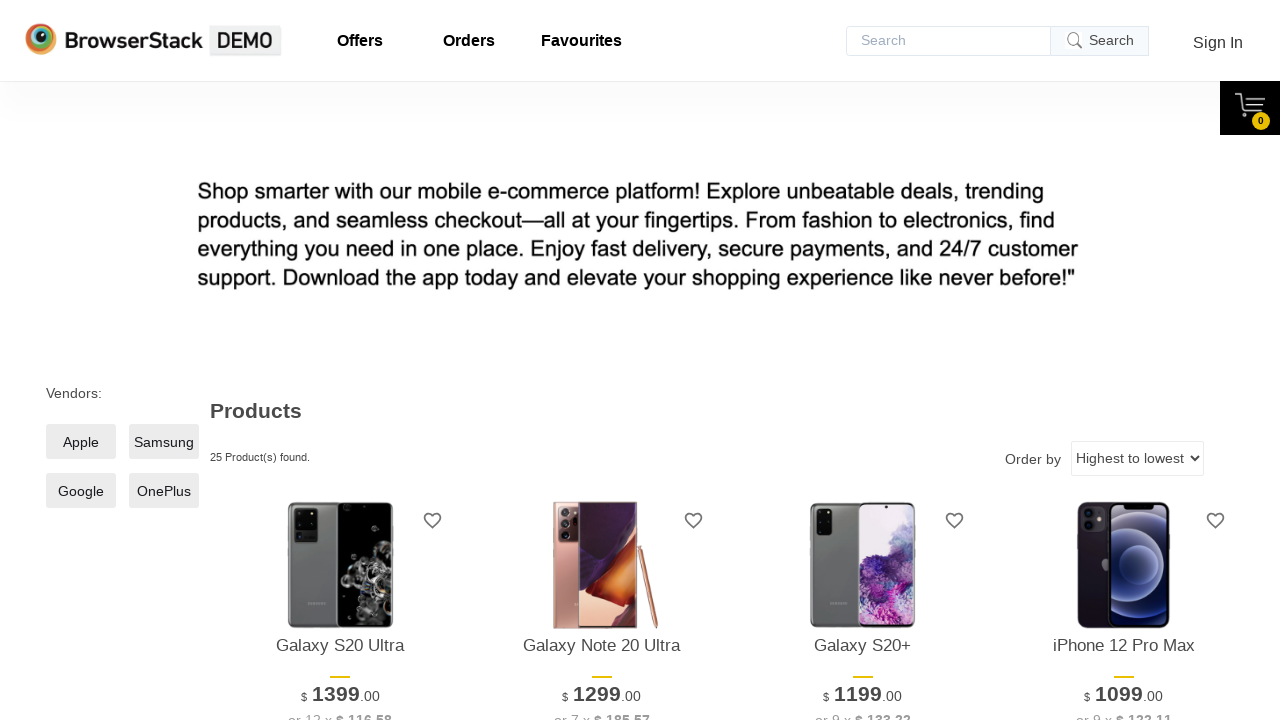

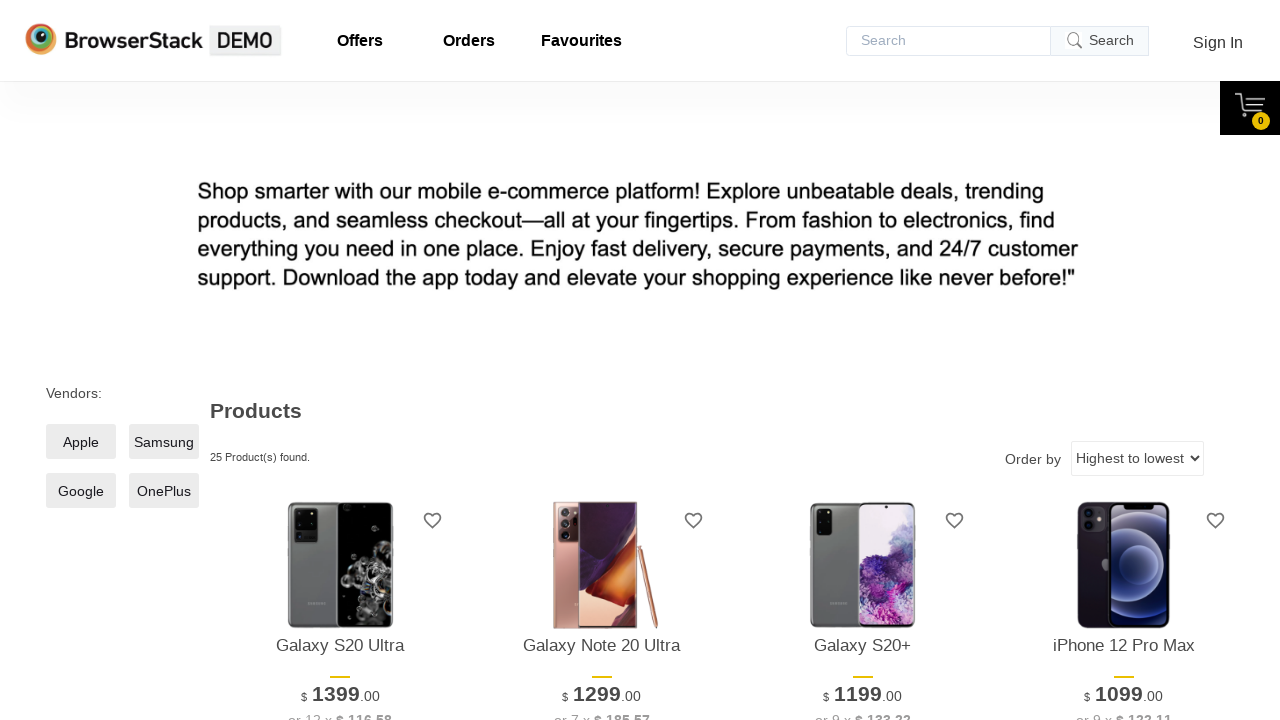